Tests navigation on the Python.org website by clicking on the "About" link to navigate to the About page

Starting URL: https://www.python.org

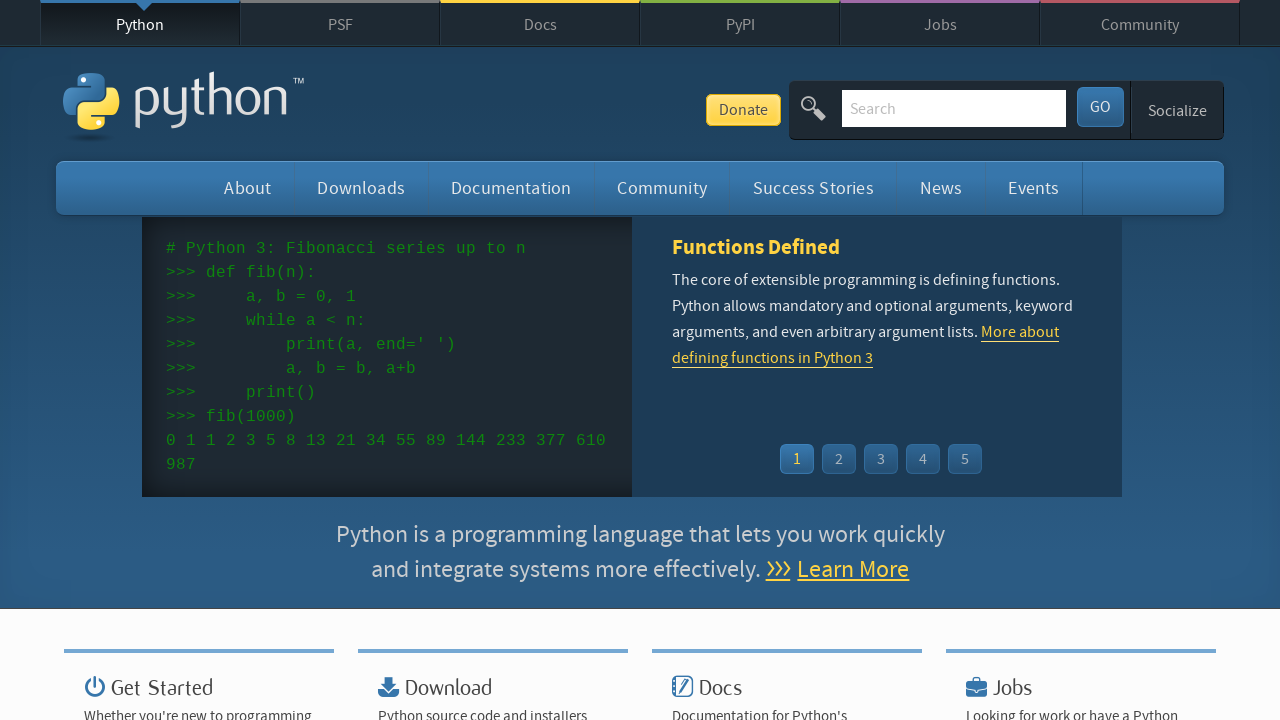

Navigated to https://www.python.org
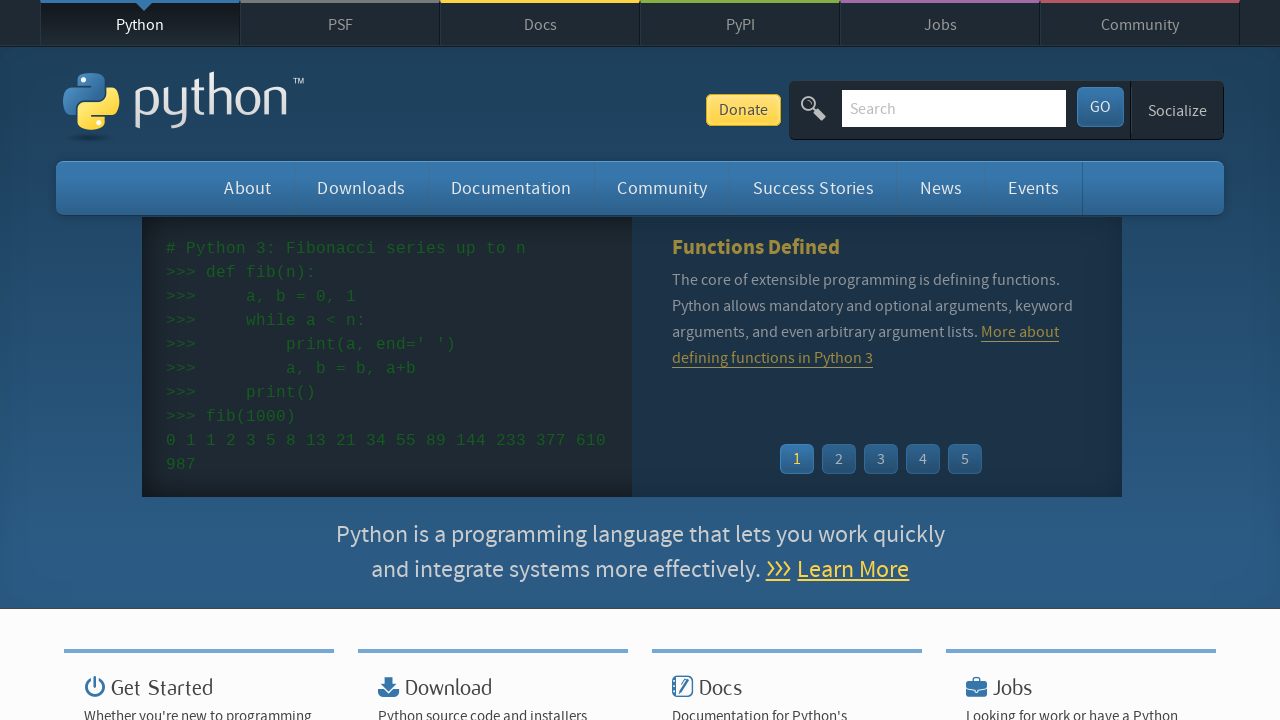

Clicked the About link at (248, 188) on a:has-text('About')
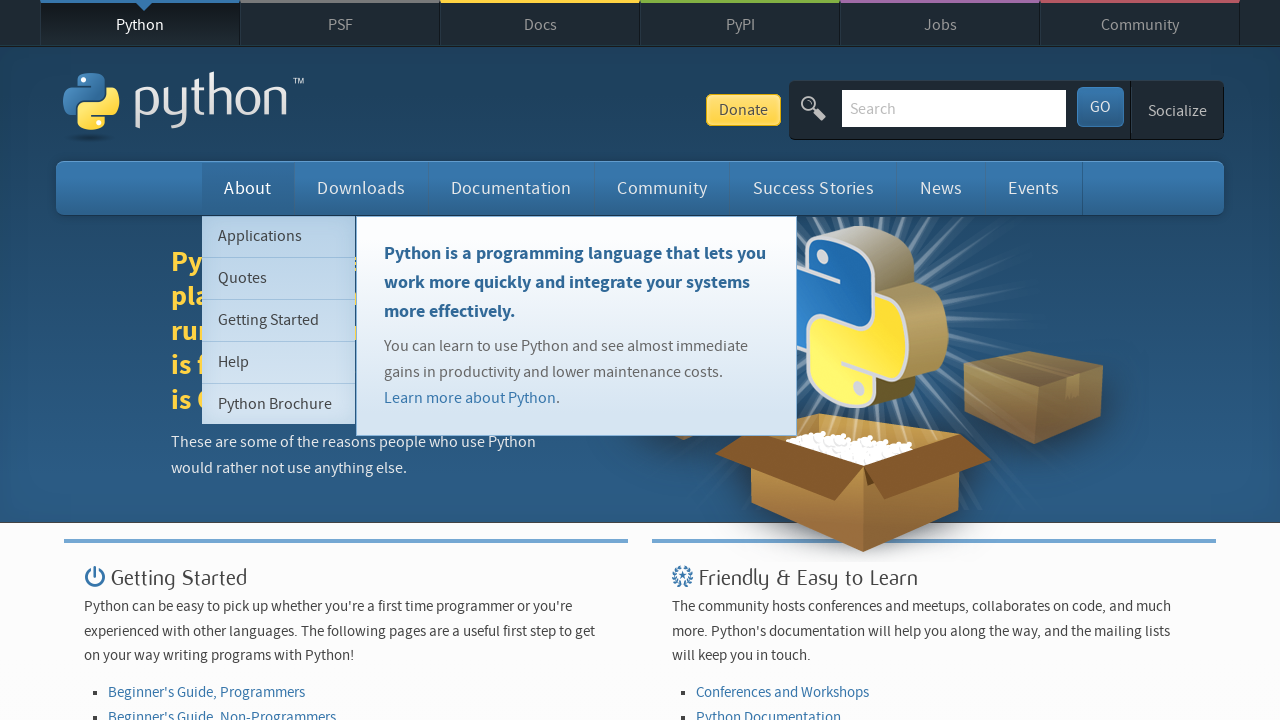

About page loaded successfully
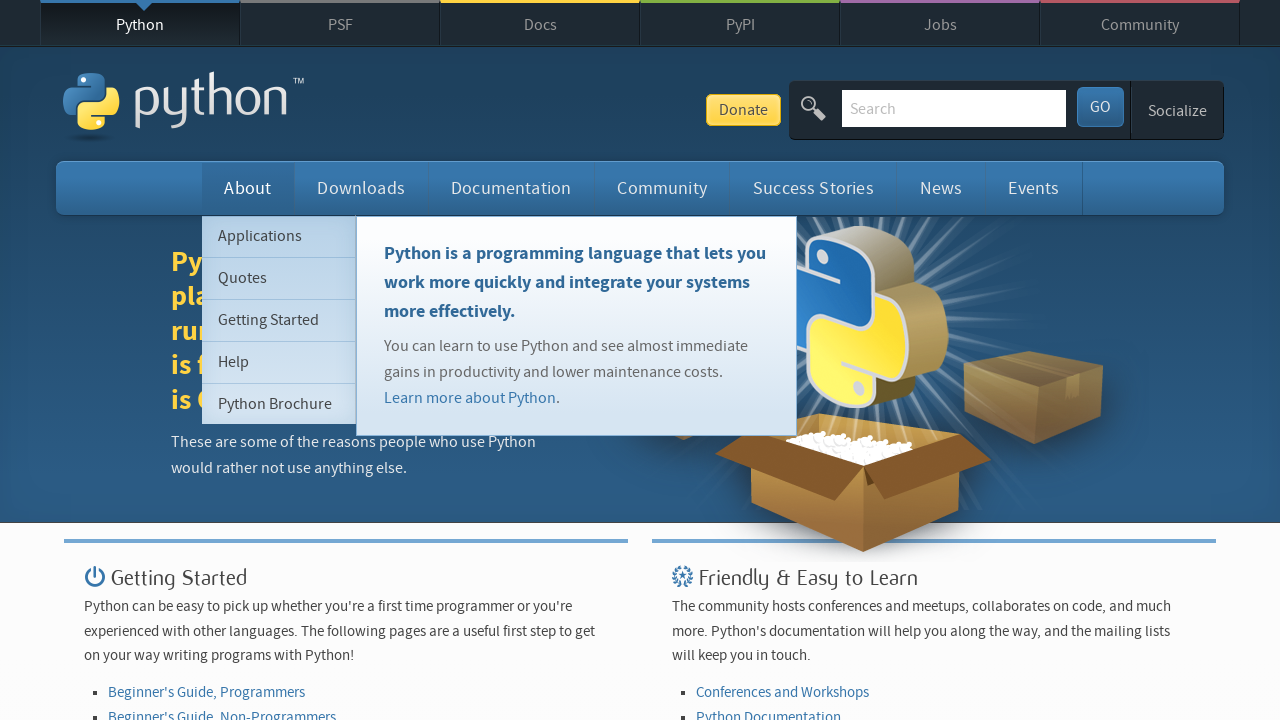

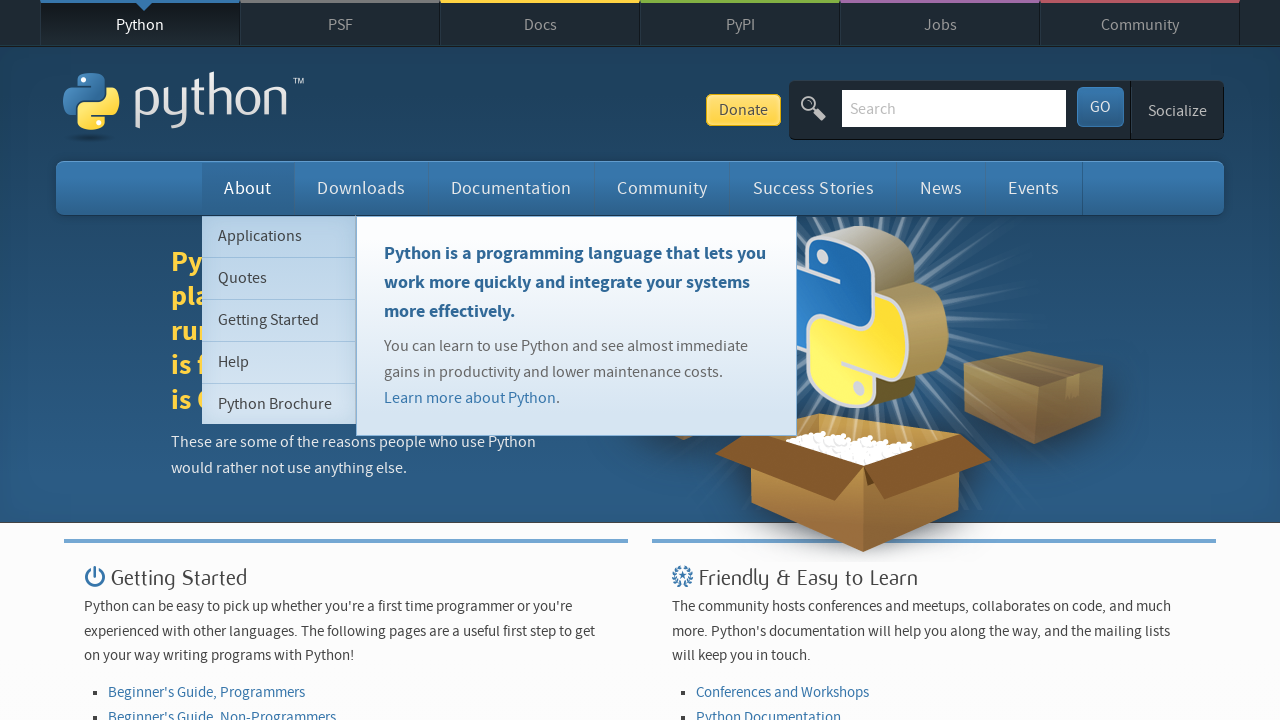